Tests handling multiple browser windows by clicking a link that opens a new tab/window, then switching to the new window and verifying it opened correctly.

Starting URL: https://opensource-demo.orangehrmlive.com/web/index.php/auth/login

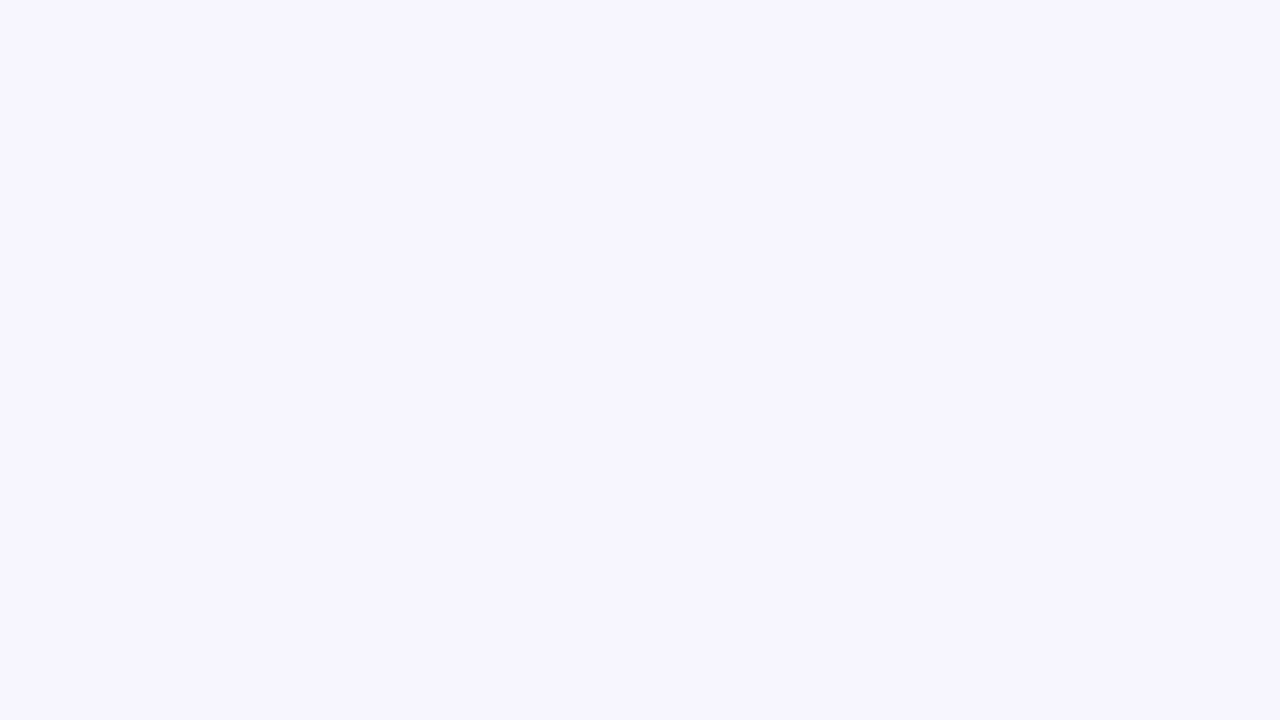

Clicked OrangeHRM, Inc link and new window opened at (497, 647) on xpath=//a[normalize-space()='OrangeHRM, Inc']
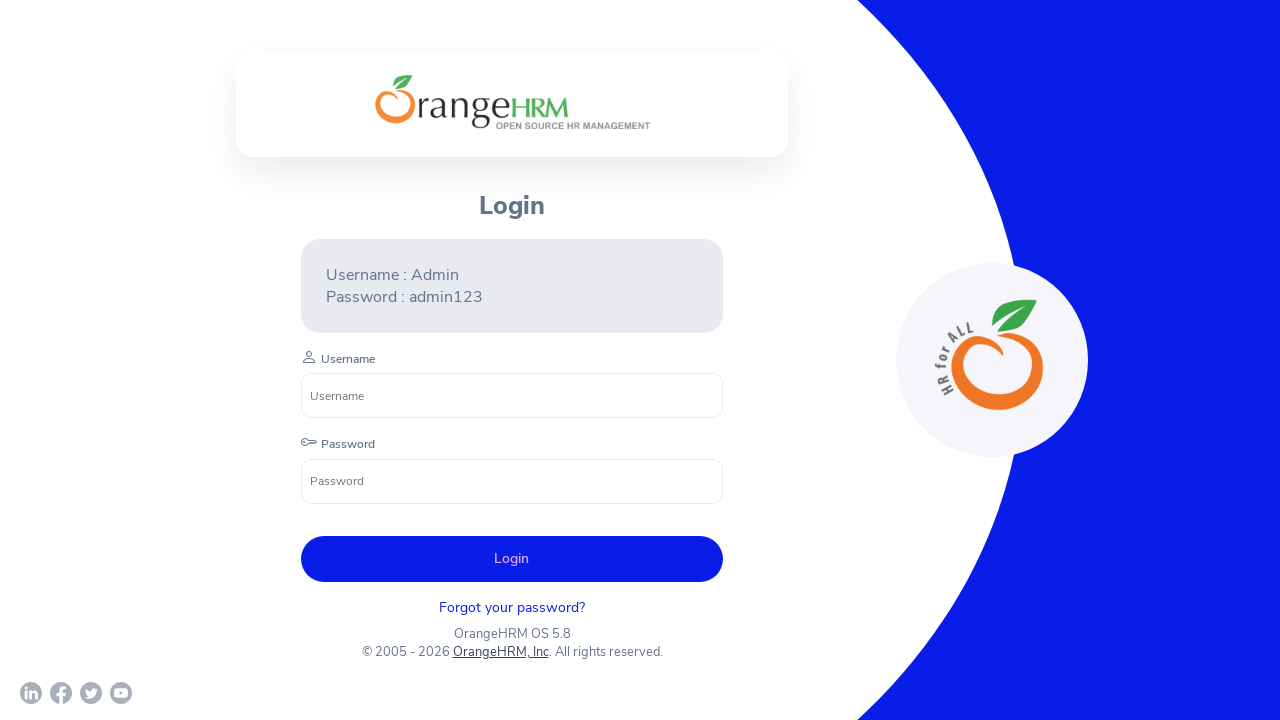

New page loaded and ready
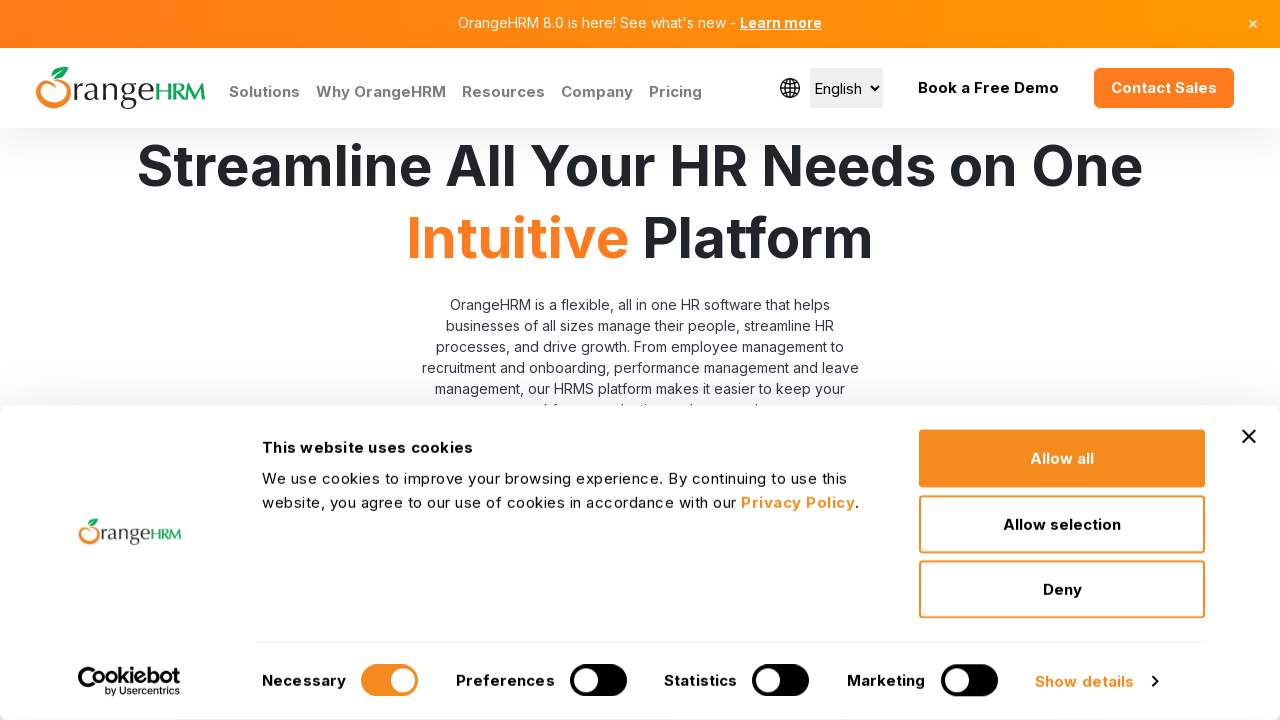

Verified child window title: Human Resources Management Software | HRMS | OrangeHRM
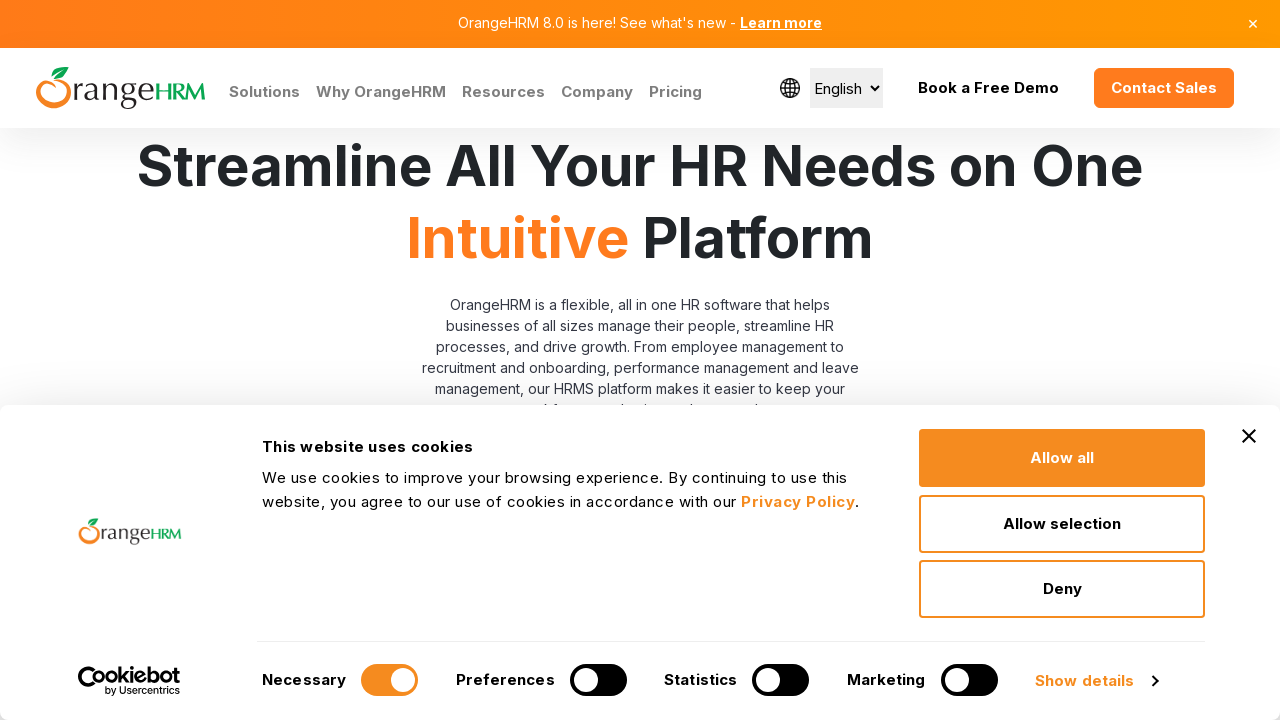

Closed the child window
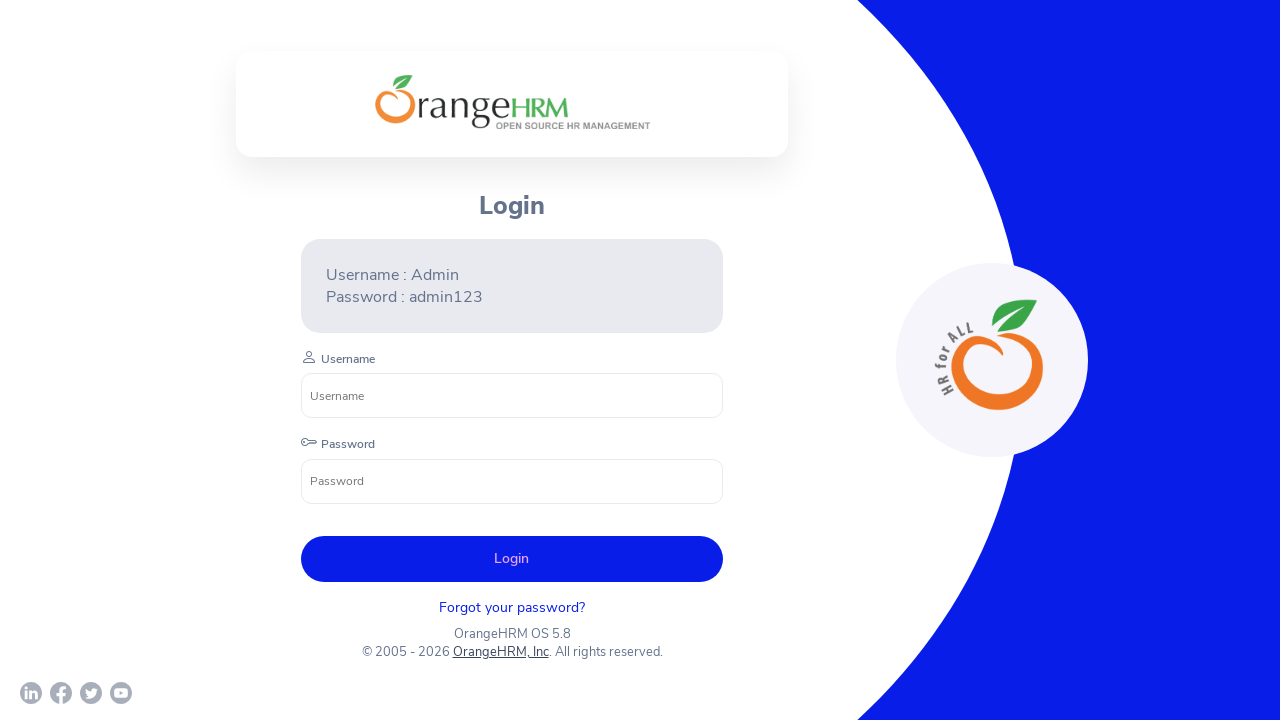

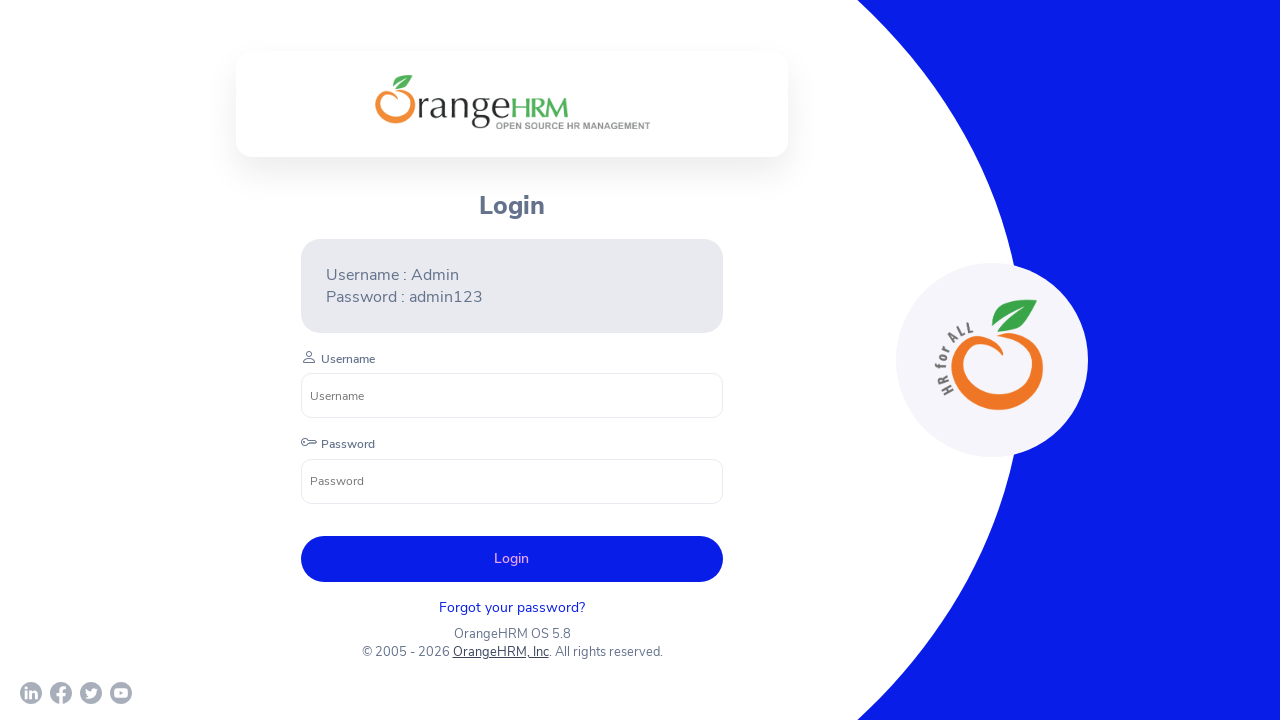